Verifies that the Webhallen website URL contains 'webhallen' after loading

Starting URL: https://www.webhallen.com/

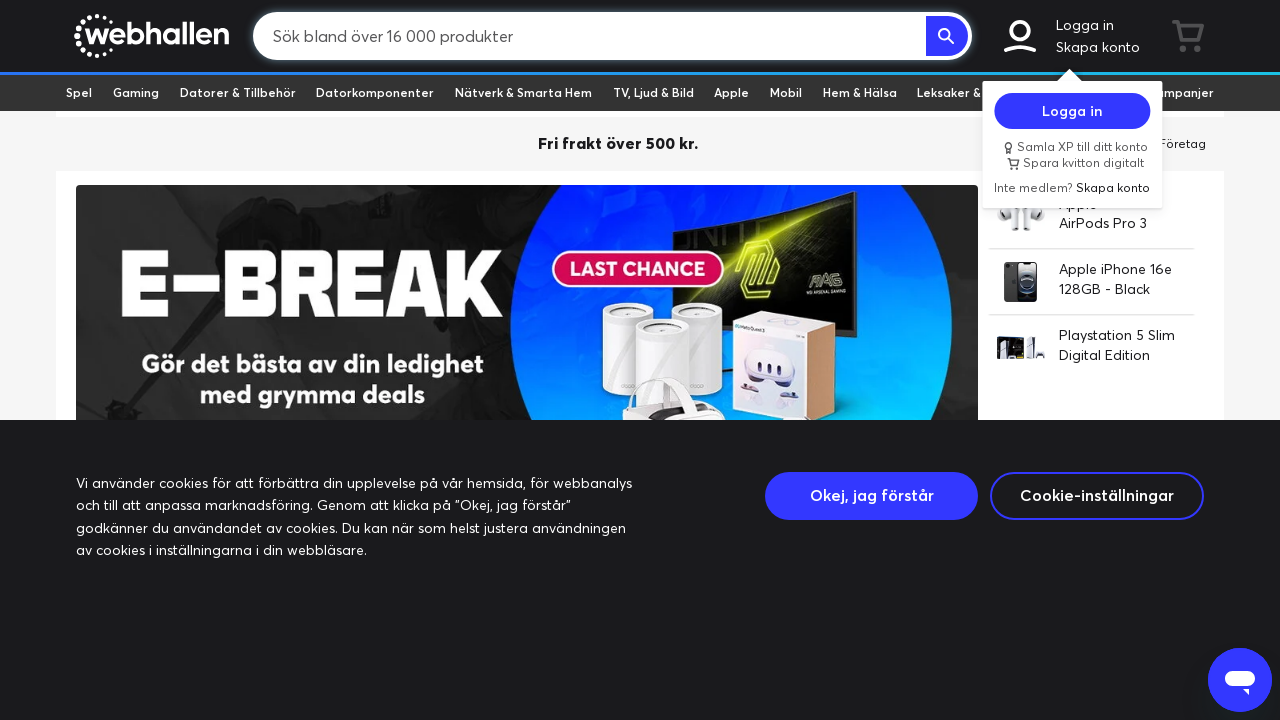

Waited for page to reach domcontentloaded state
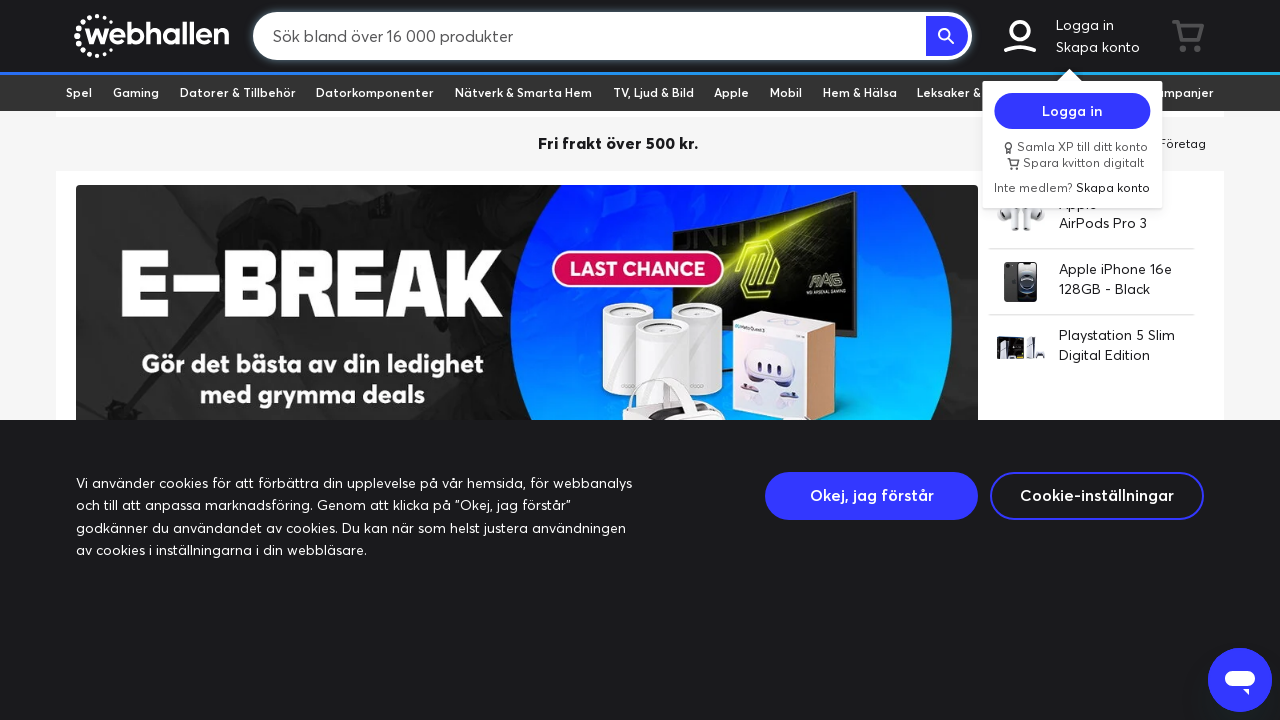

Verified that 'webhallen' is present in the current URL
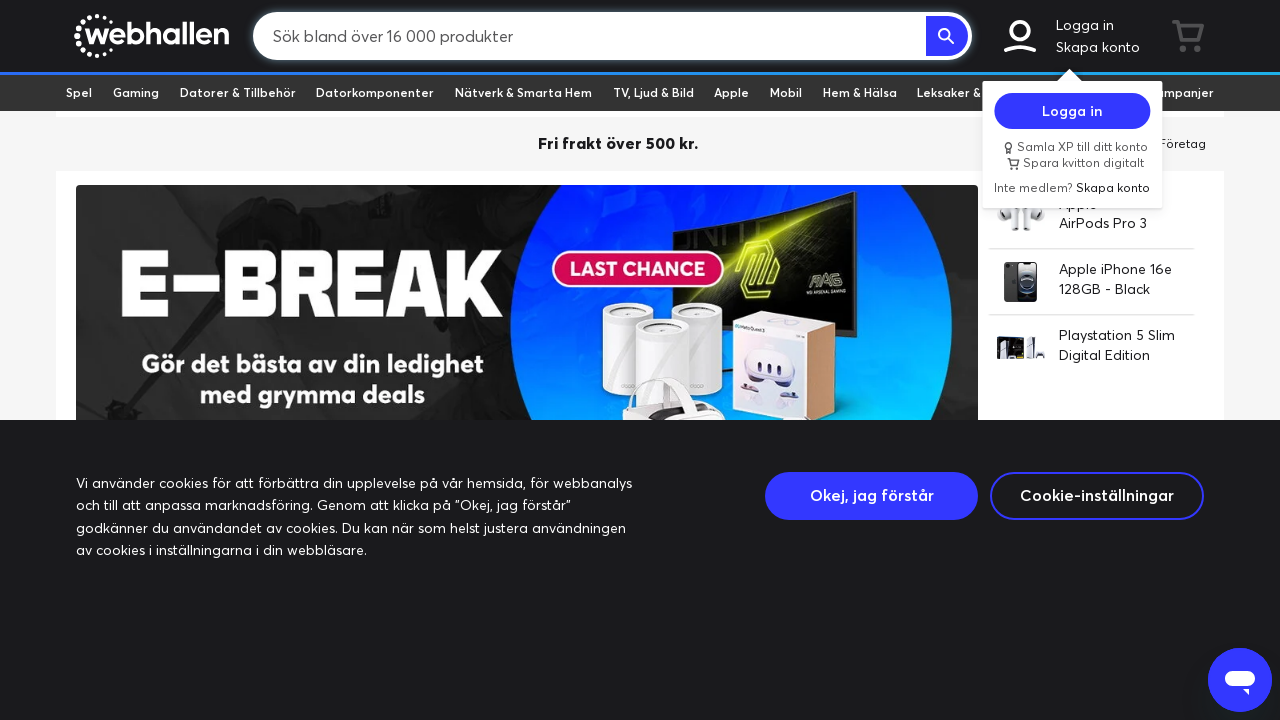

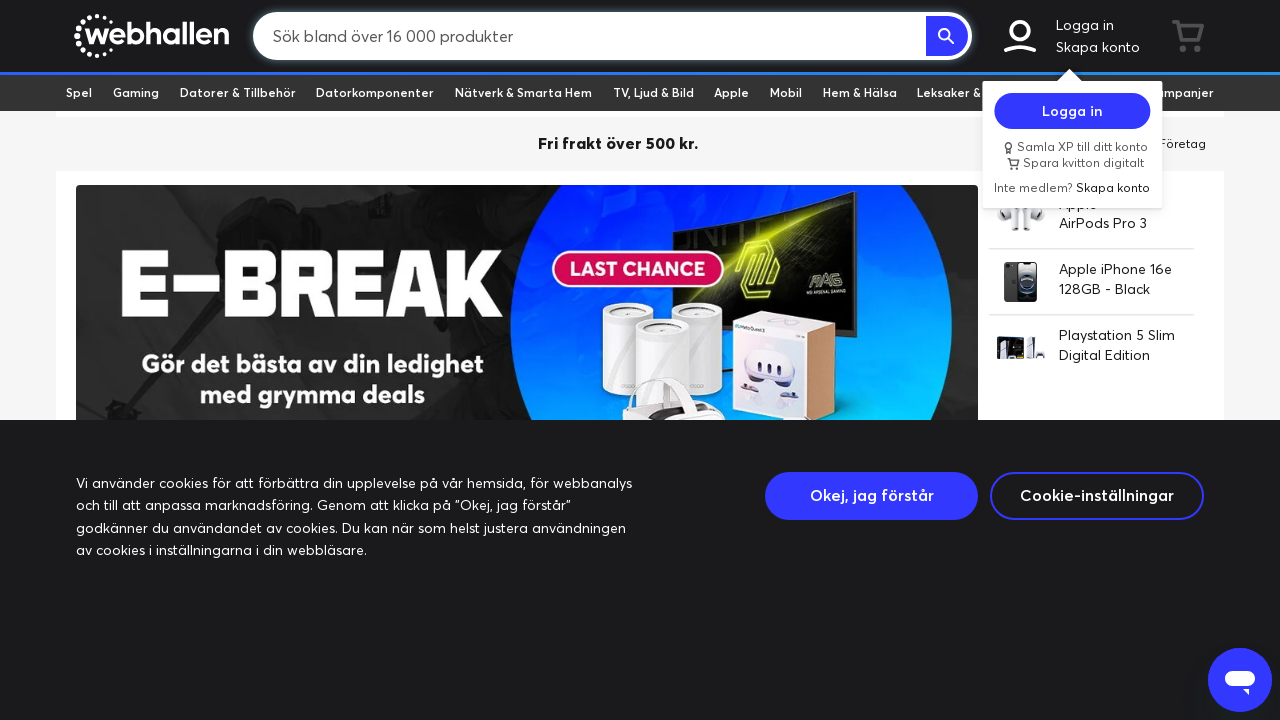